Tests jQuery UI slider functionality by dragging the slider handle horizontally

Starting URL: https://jqueryui.com/slider/

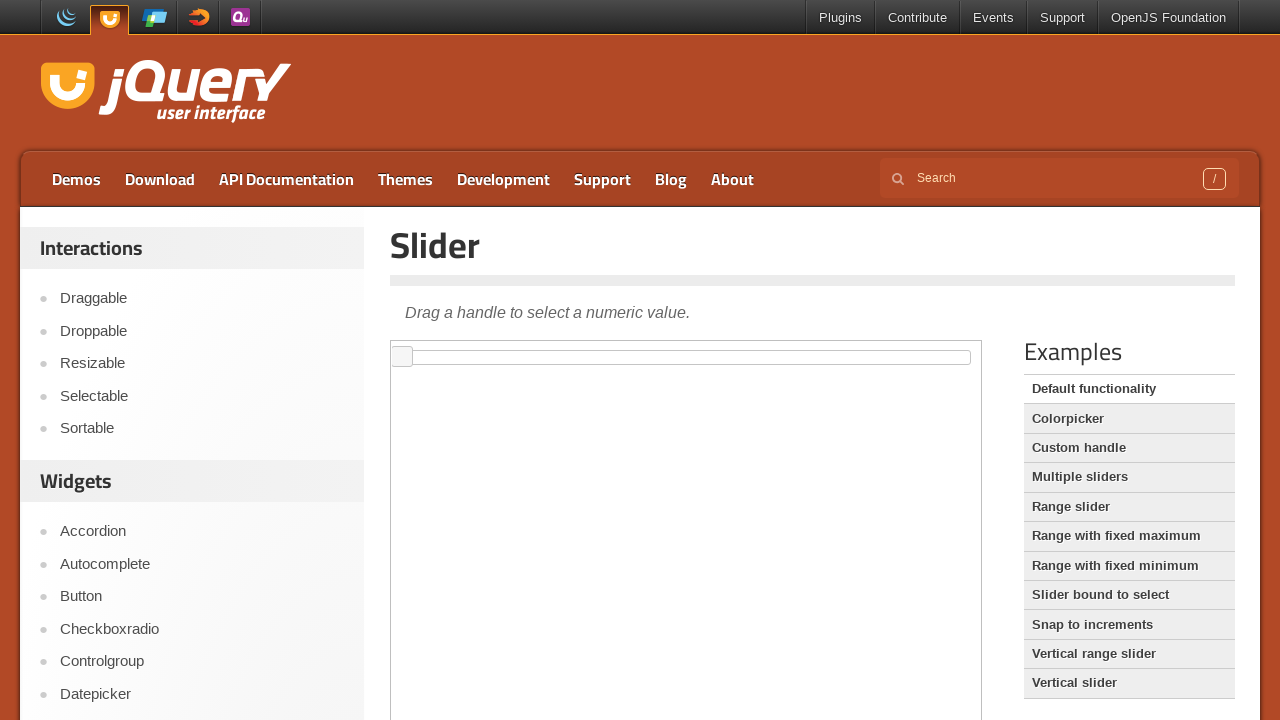

Located the demo iframe containing the slider
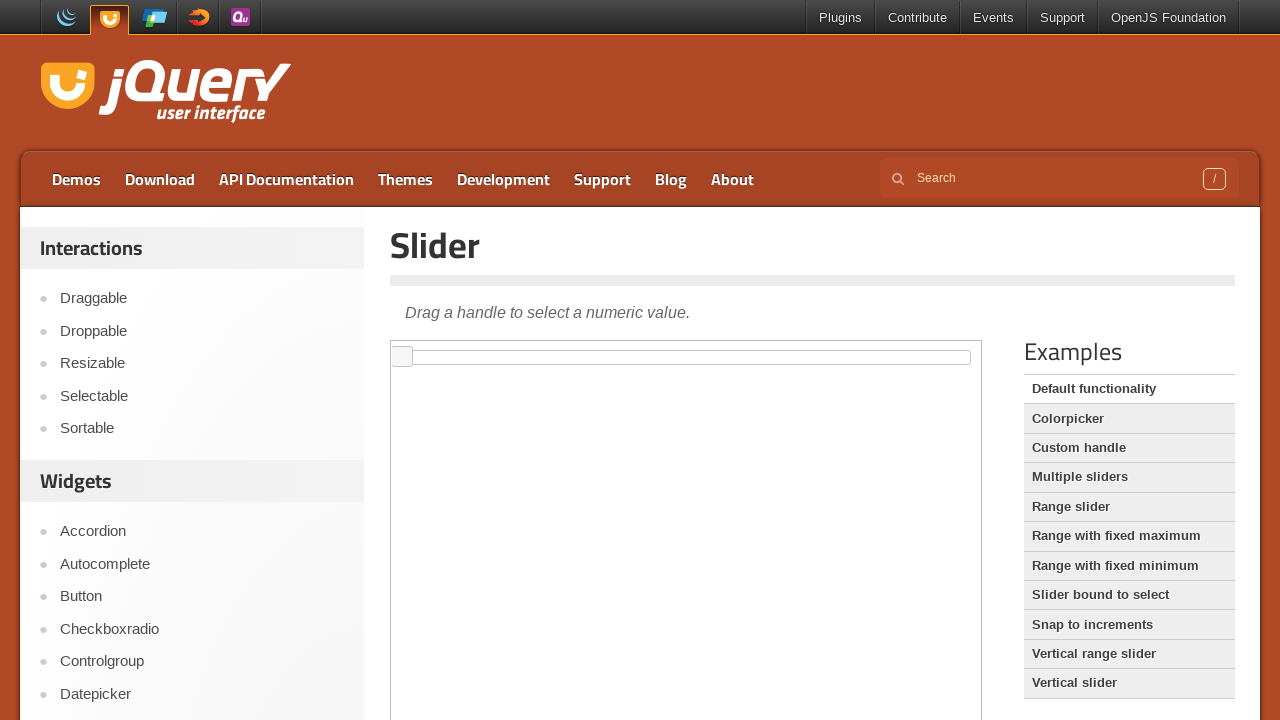

Located the jQuery UI slider handle element
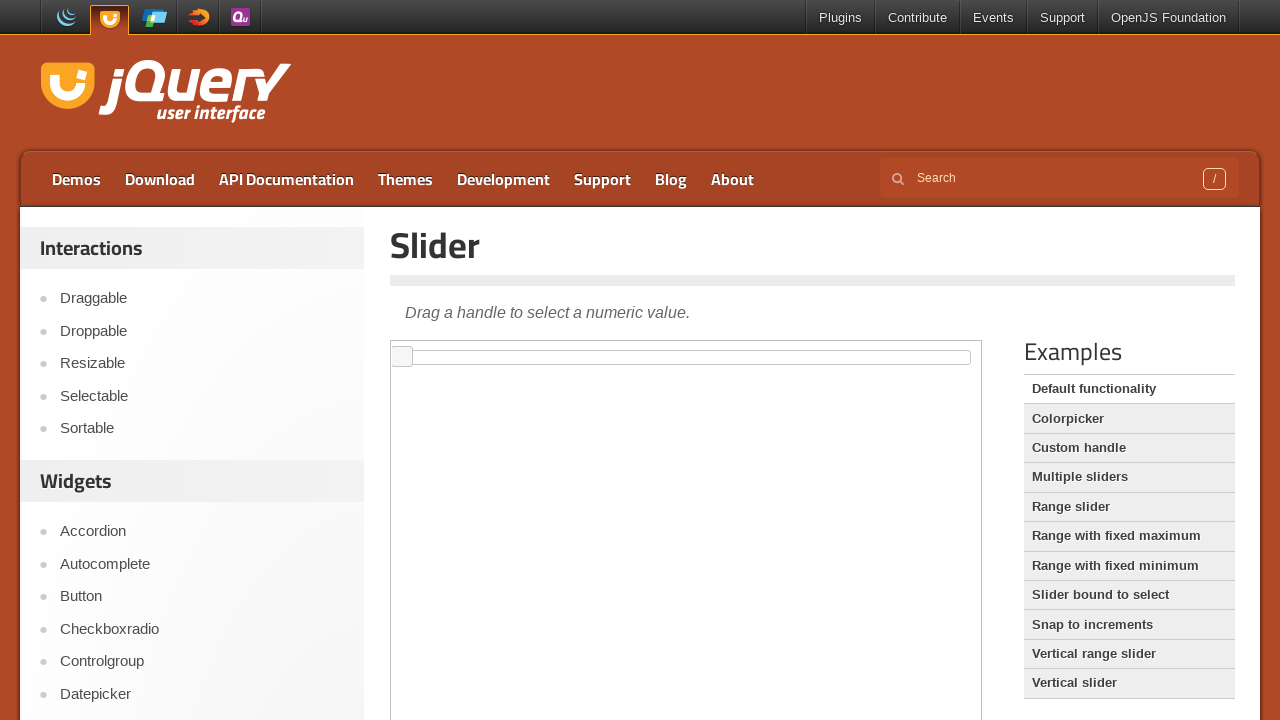

Dragged the slider handle 100 pixels to the right at (493, 347)
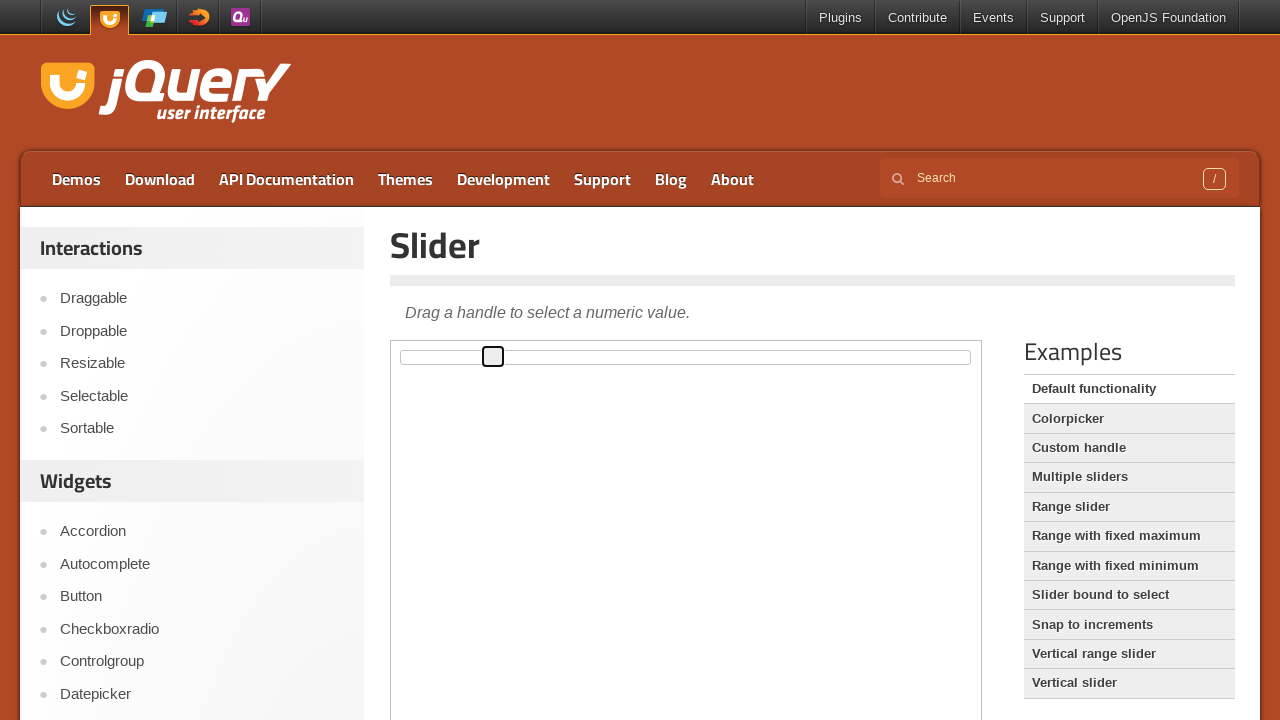

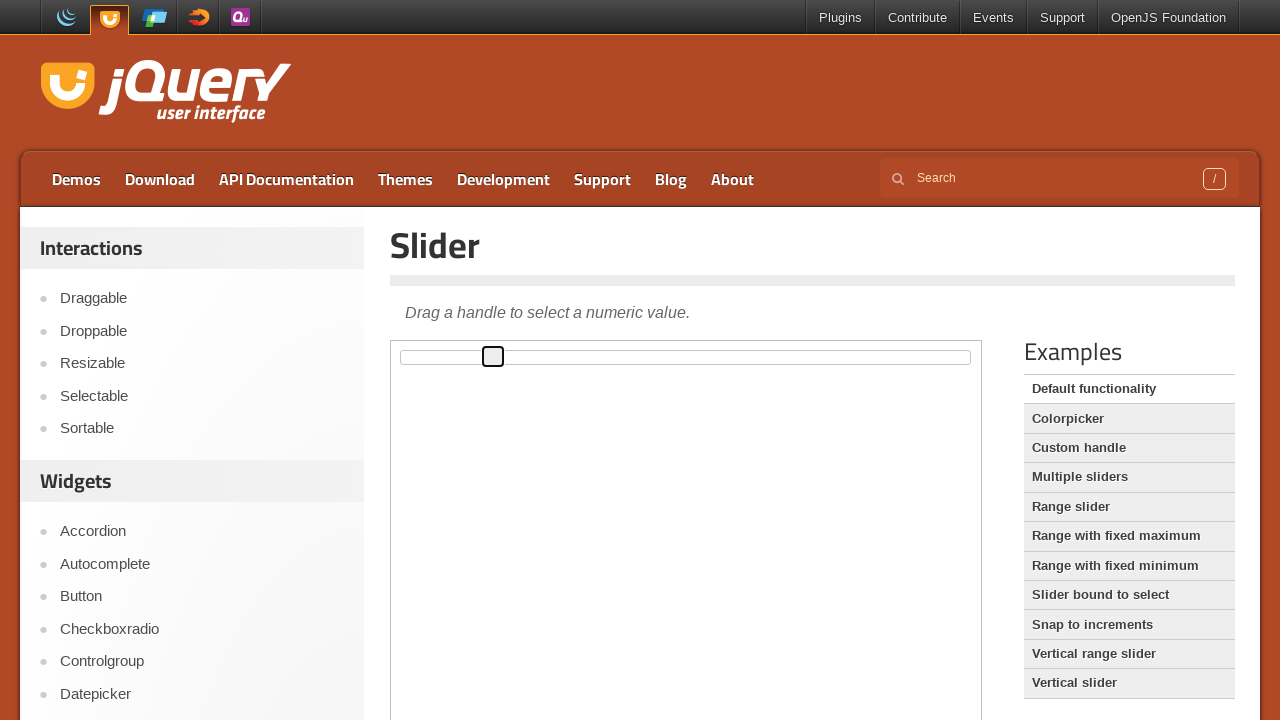